Navigates to Washington DC Craigslist and clicks on the garden category link

Starting URL: https://washingtondc.craigslist.org/

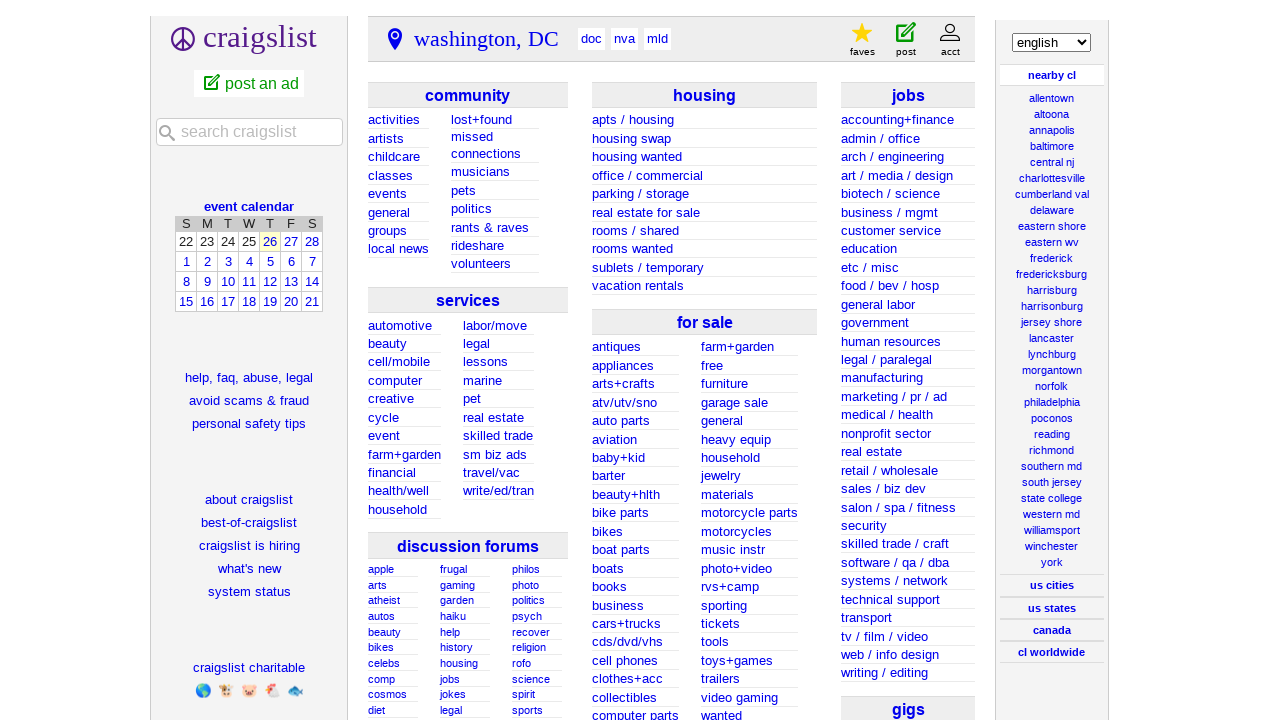

Navigated to Washington DC Craigslist homepage
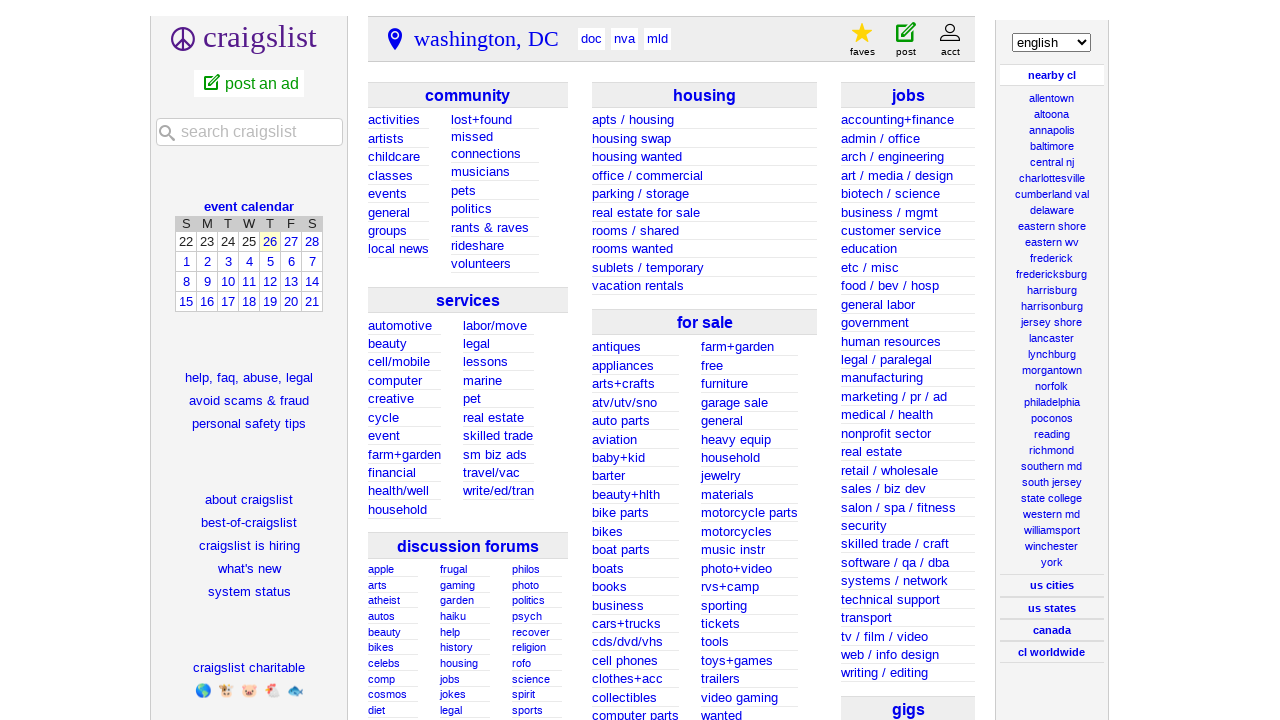

Clicked on the garden category link at (404, 454) on a:has-text('garden')
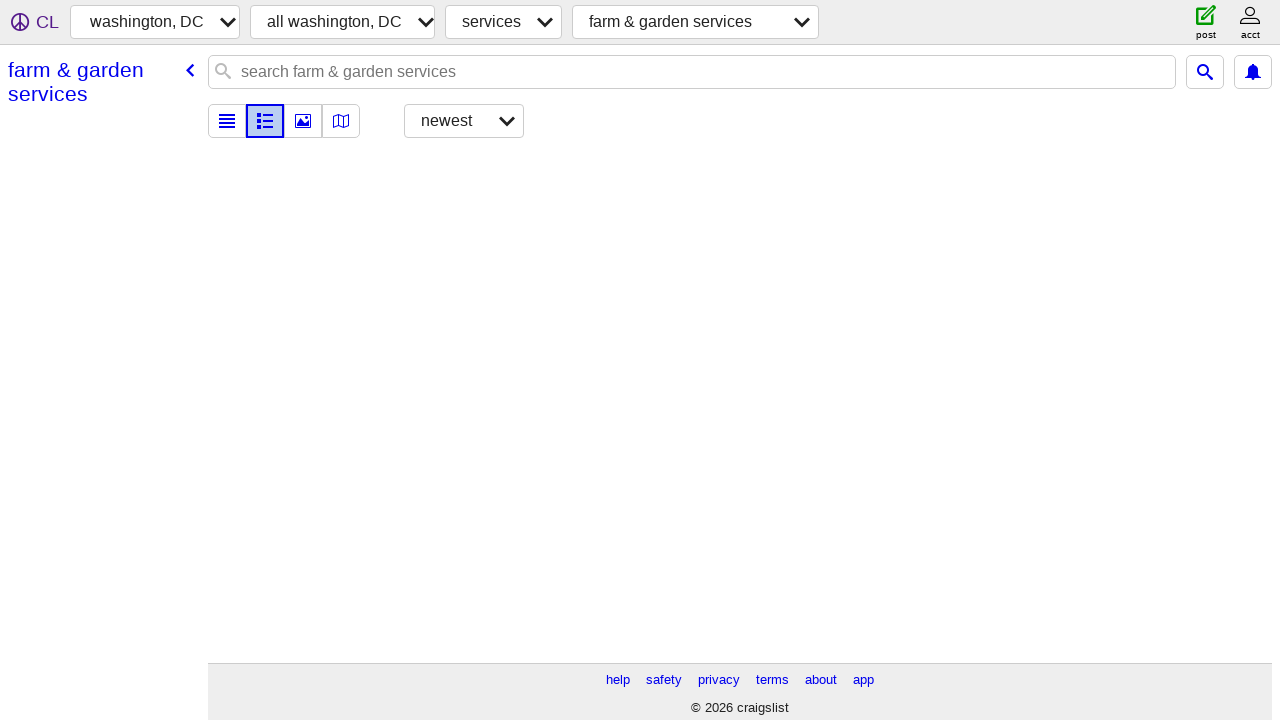

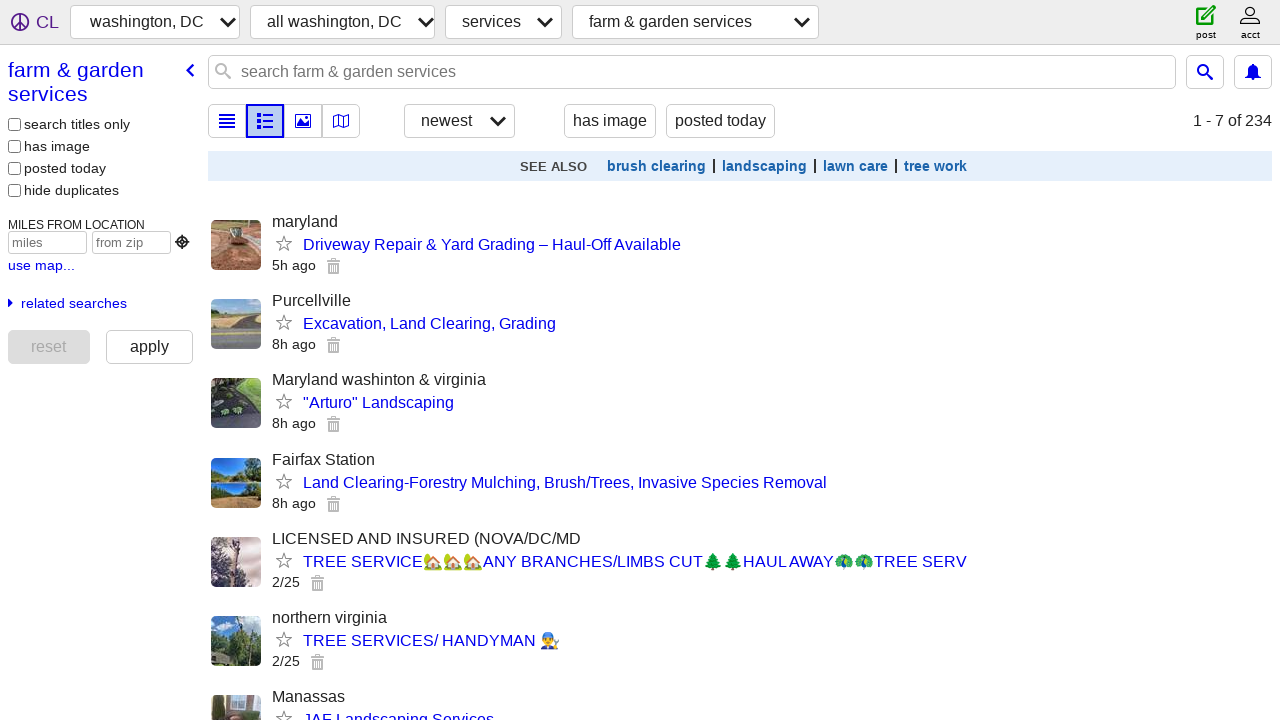